Tests deleting a task using the destroy button at the Active filter

Starting URL: https://todomvc4tasj.herokuapp.com/

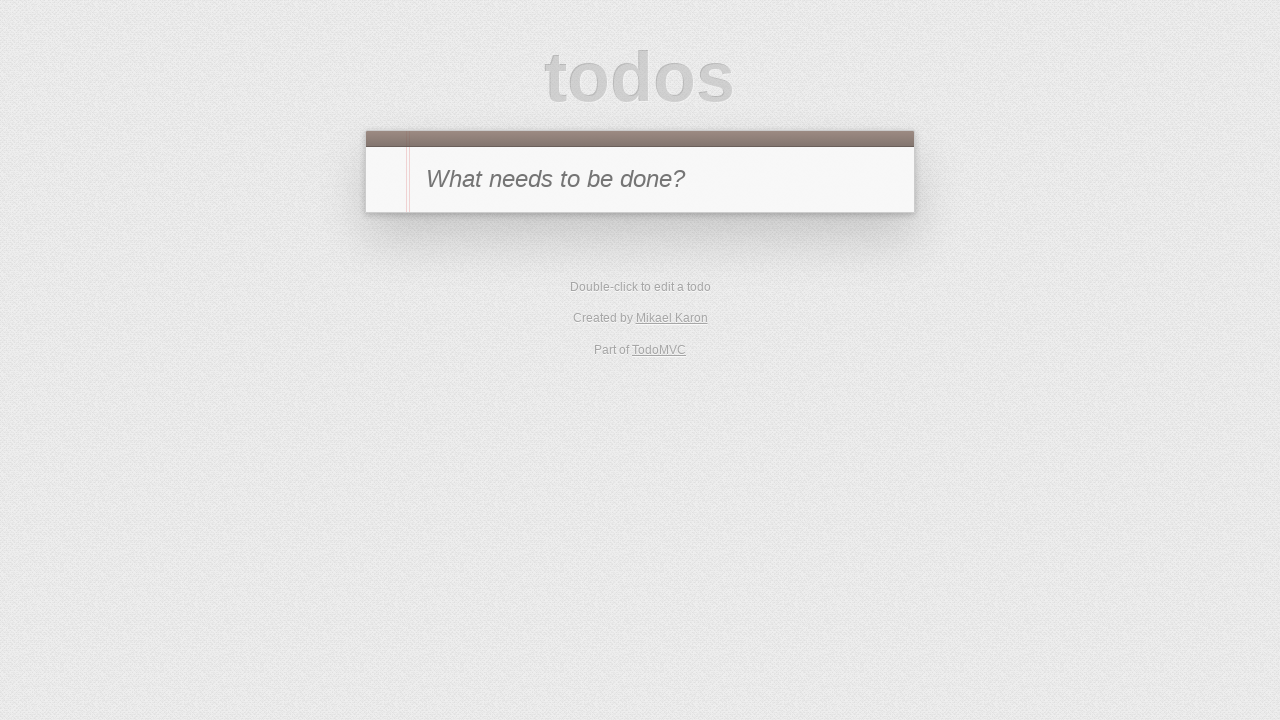

Set initial localStorage with one active task
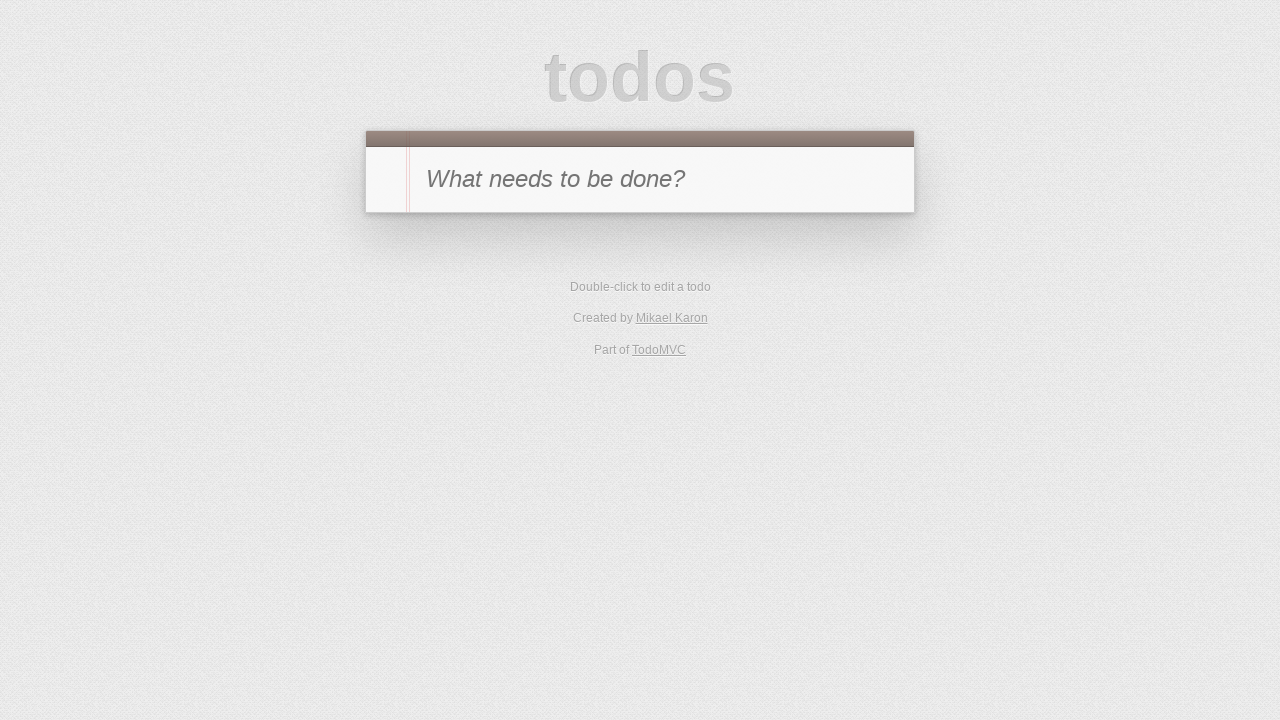

Reloaded page to load tasks from localStorage
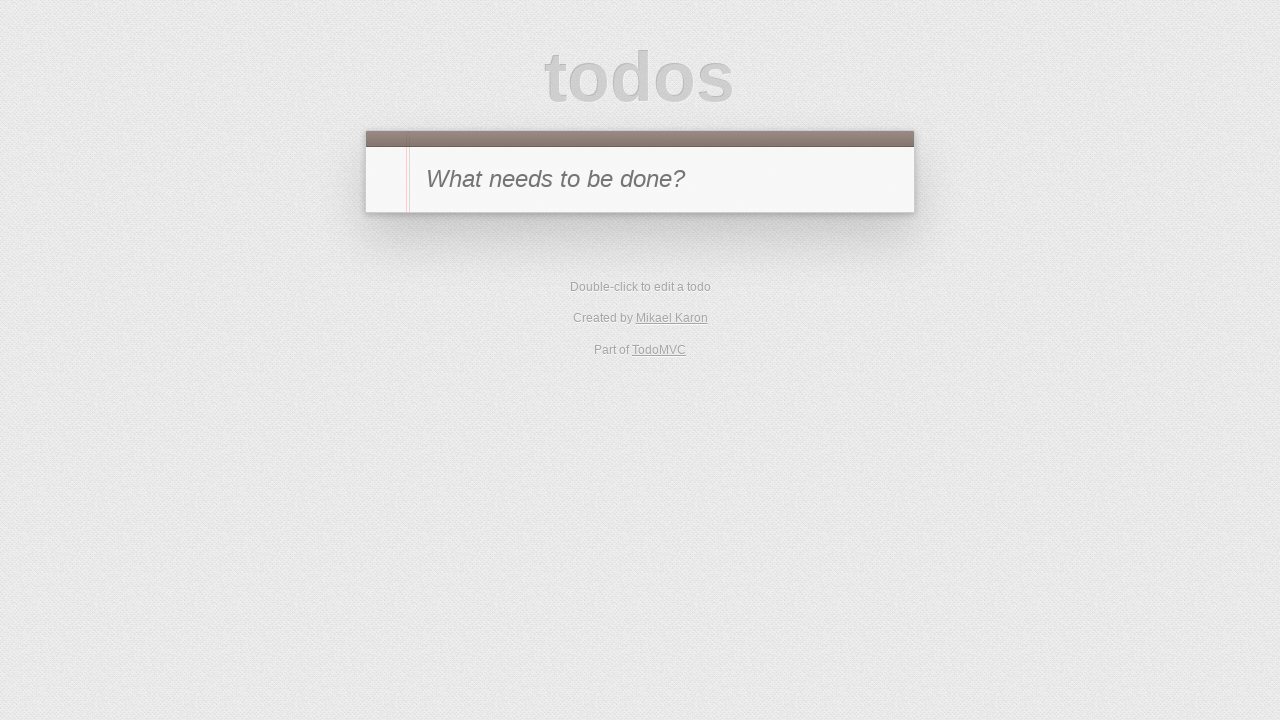

Navigated to Active filter at (614, 291) on [href='#/active']
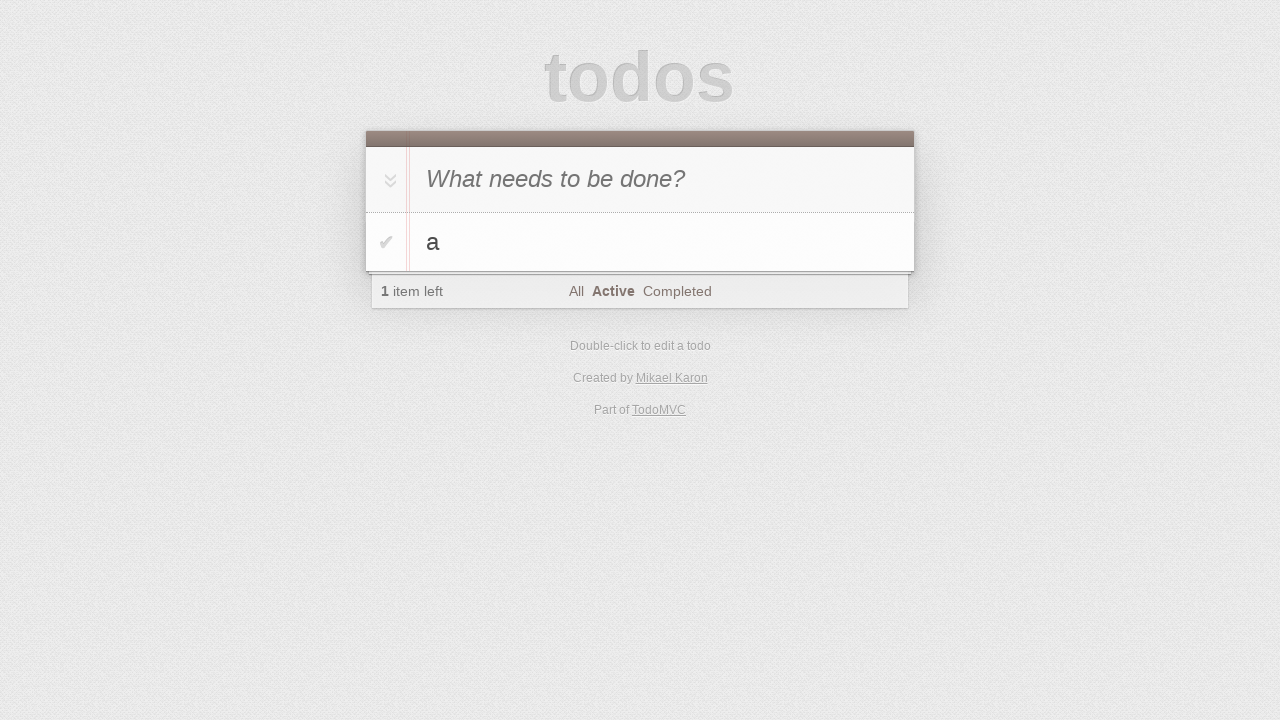

Hovered over task 'a' to reveal destroy button at (640, 242) on #todo-list li:has-text('a')
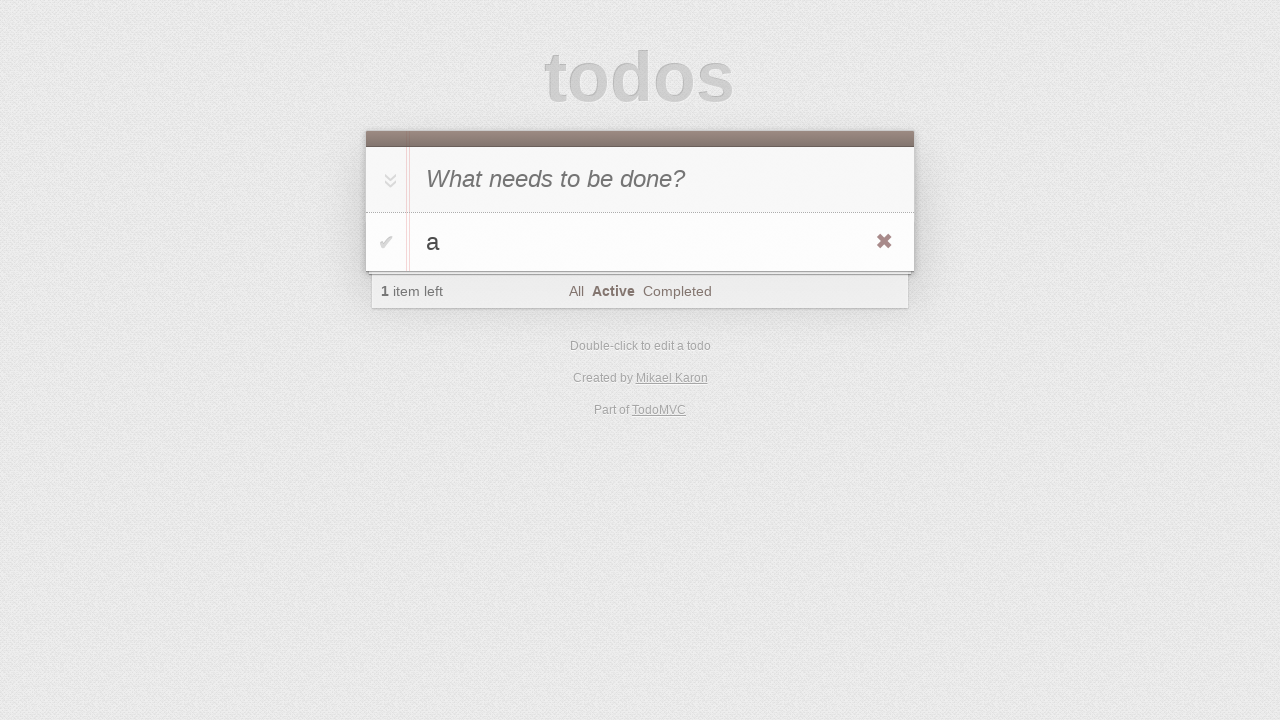

Clicked destroy button to delete the task at (884, 242) on #todo-list li:has-text('a') .destroy
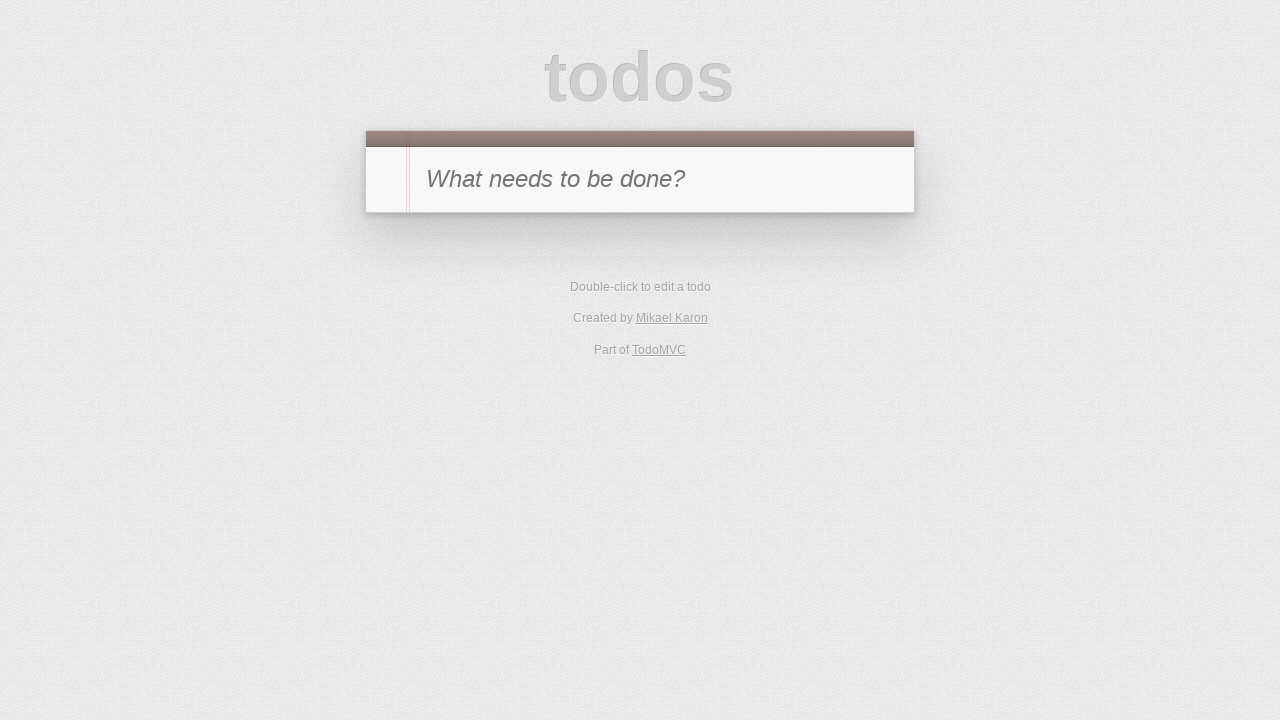

Verified that task list is now empty
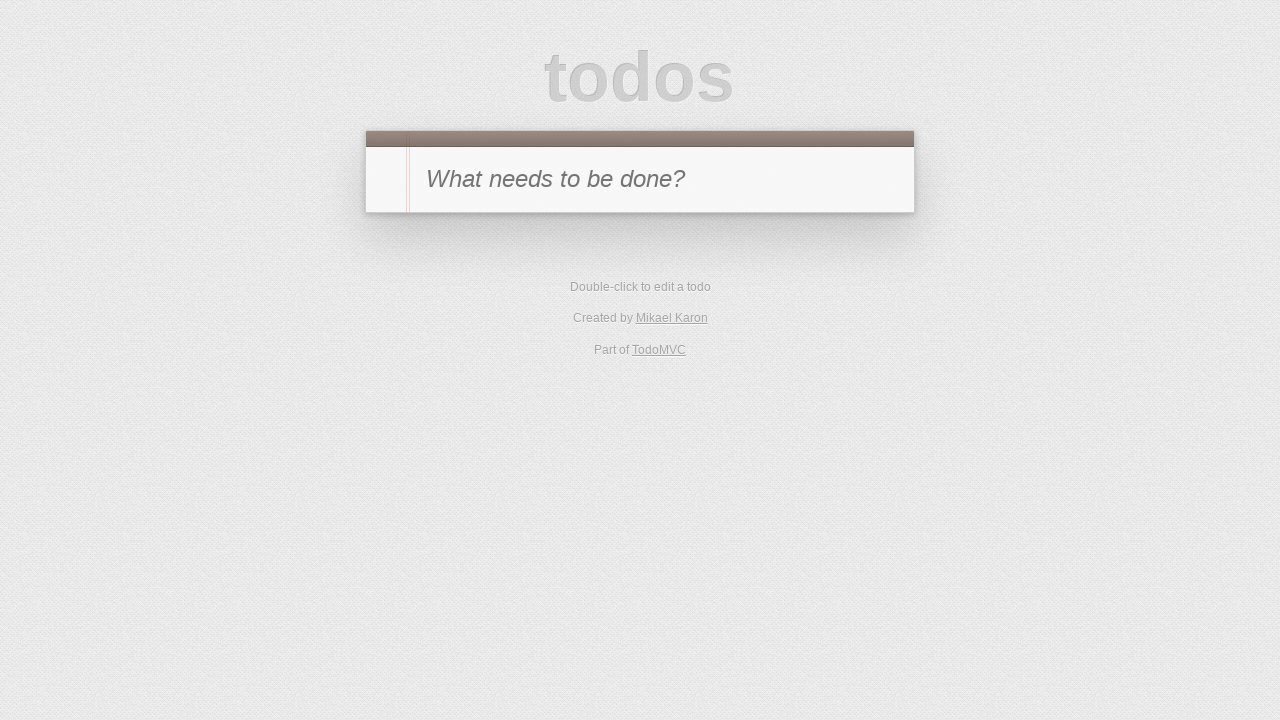

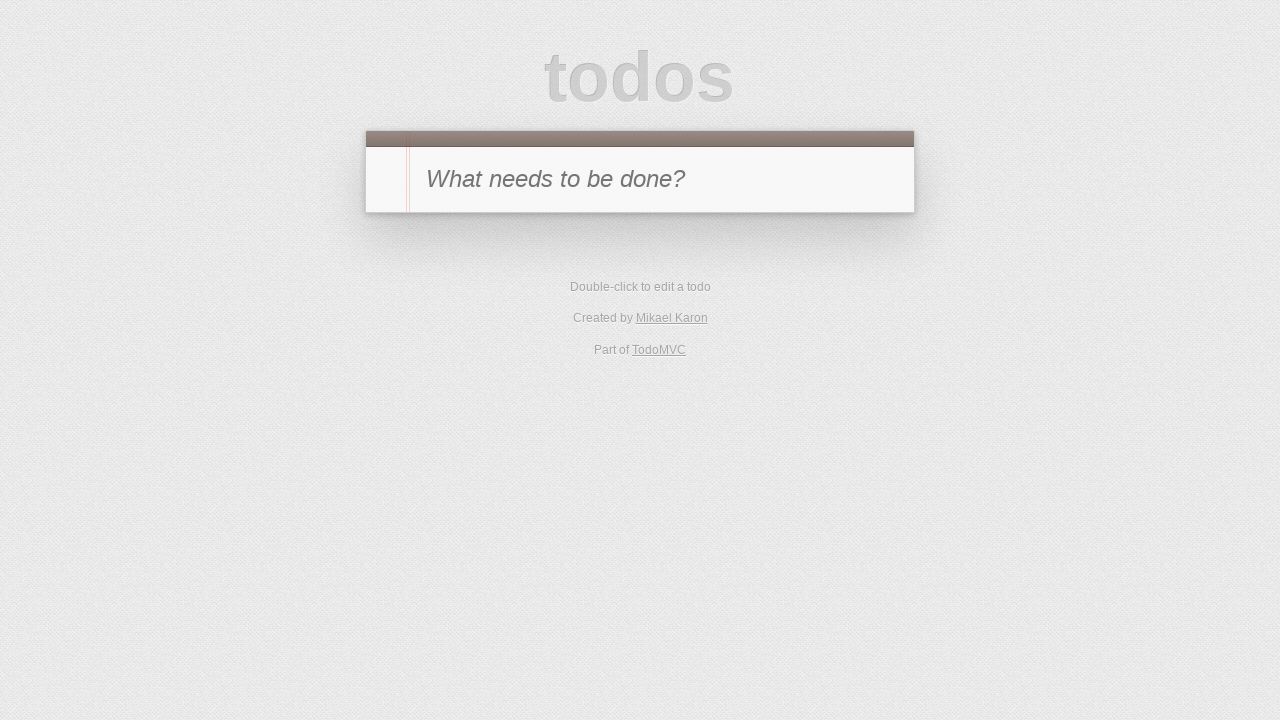